Verifies that clicking the Projects link navigates to the projects page with correct title

Starting URL: https://www.selenium.dev/

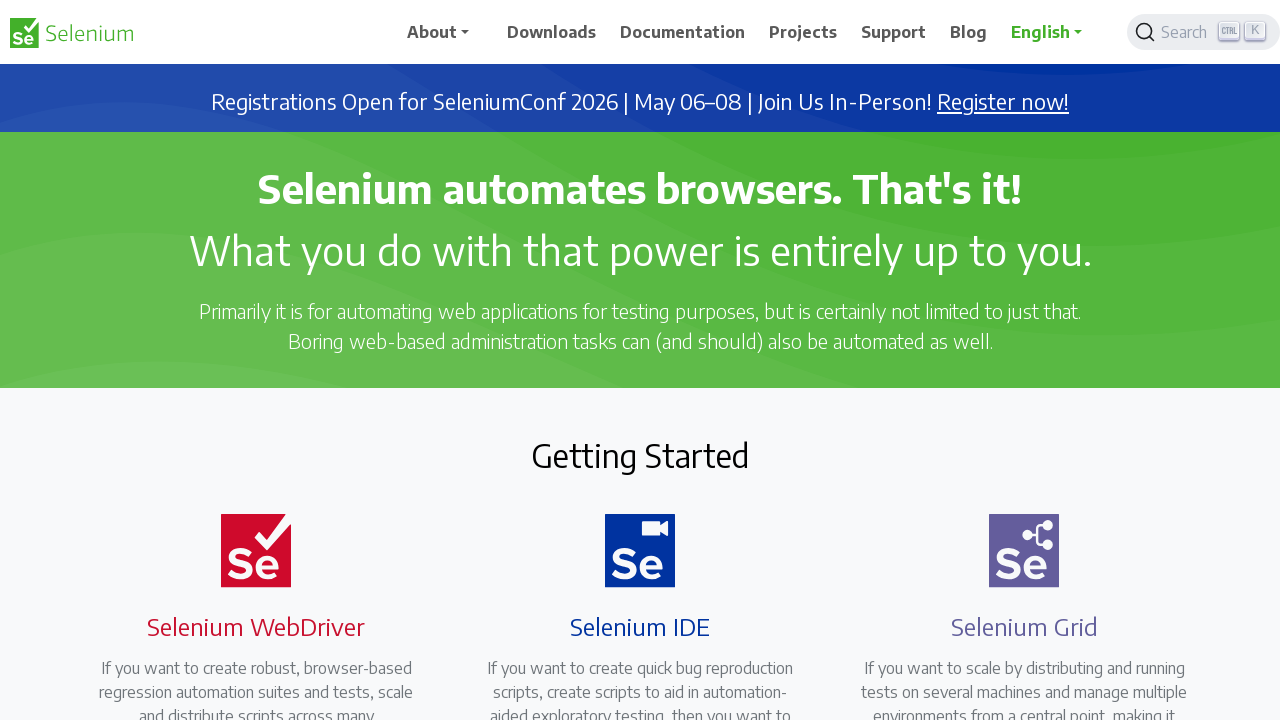

Navigated to https://www.selenium.dev/
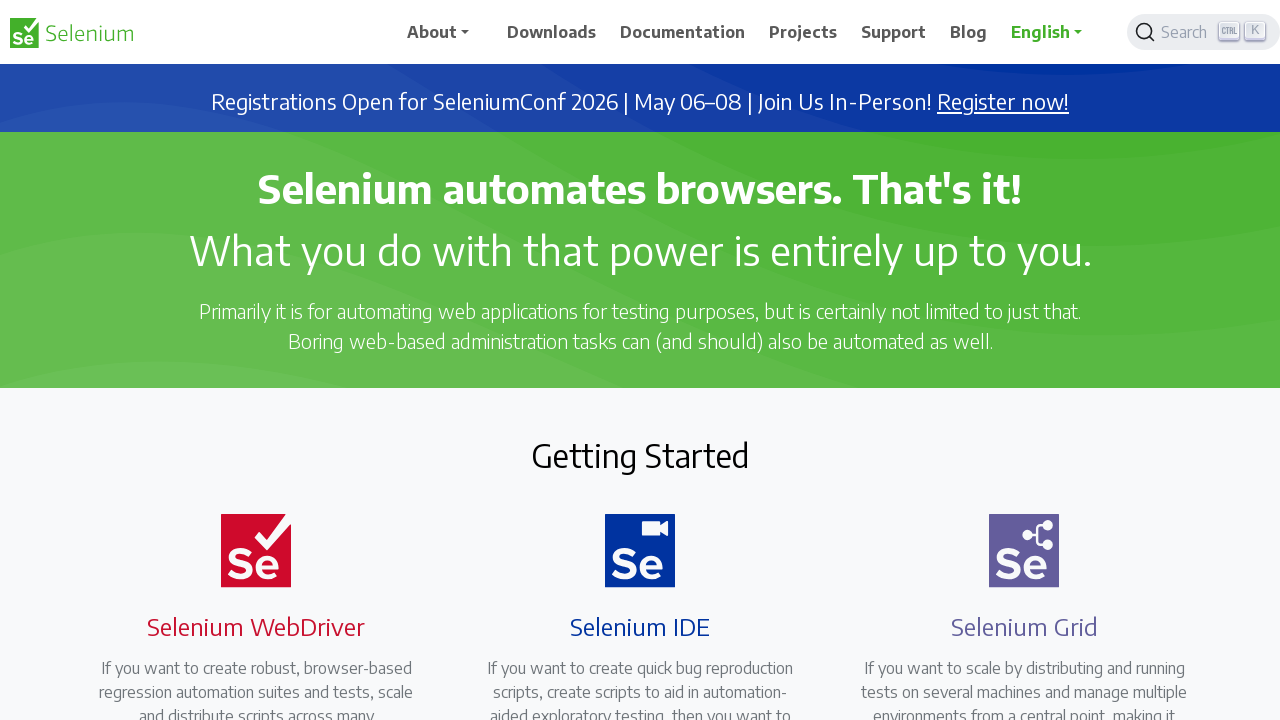

Clicked on Projects link at (803, 32) on text='Projects'
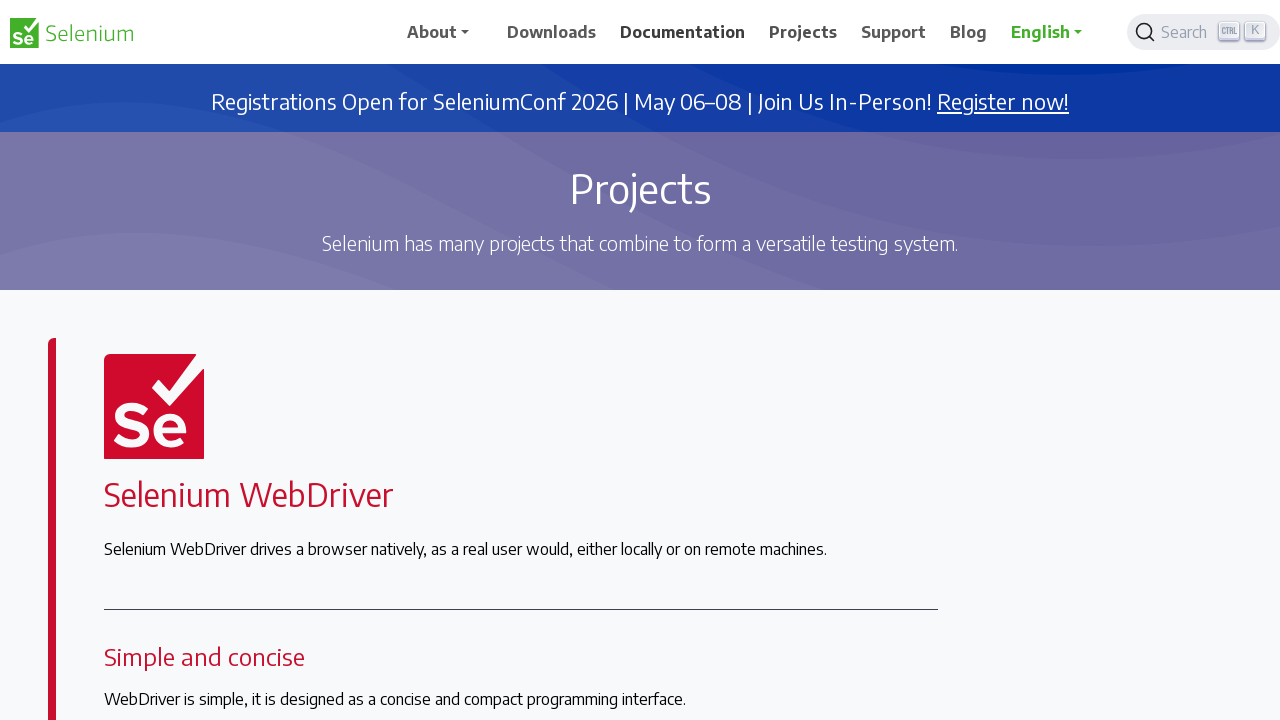

Projects page loaded with correct title 'Projects | Selenium'
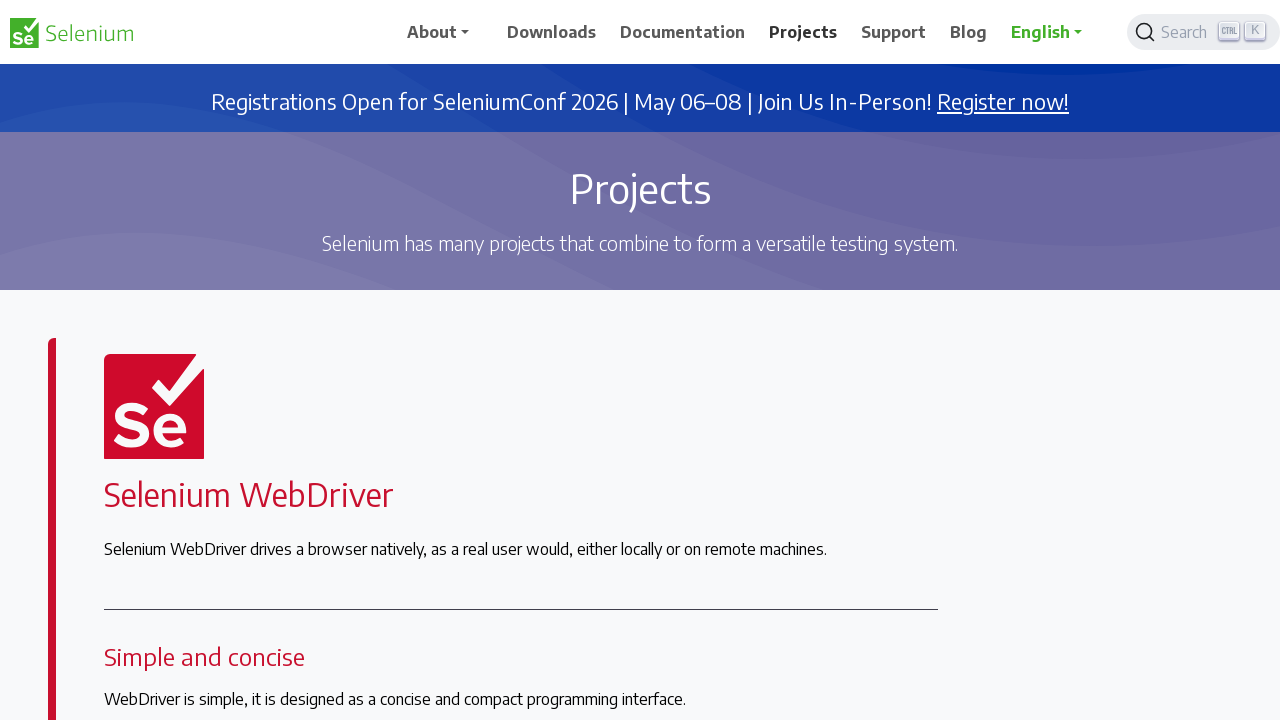

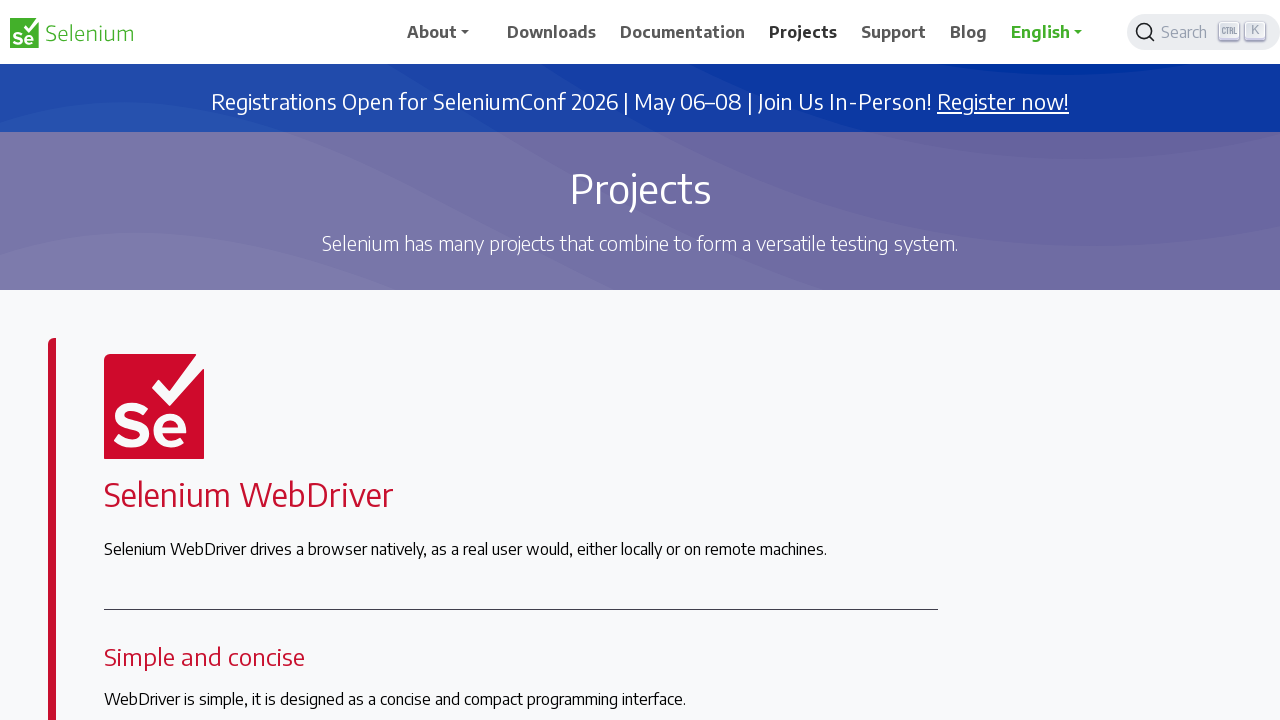